Tests last name validation by submitting the form without a last name and verifying the confirmation modal does not appear

Starting URL: https://demoqa.com/automation-practice-form

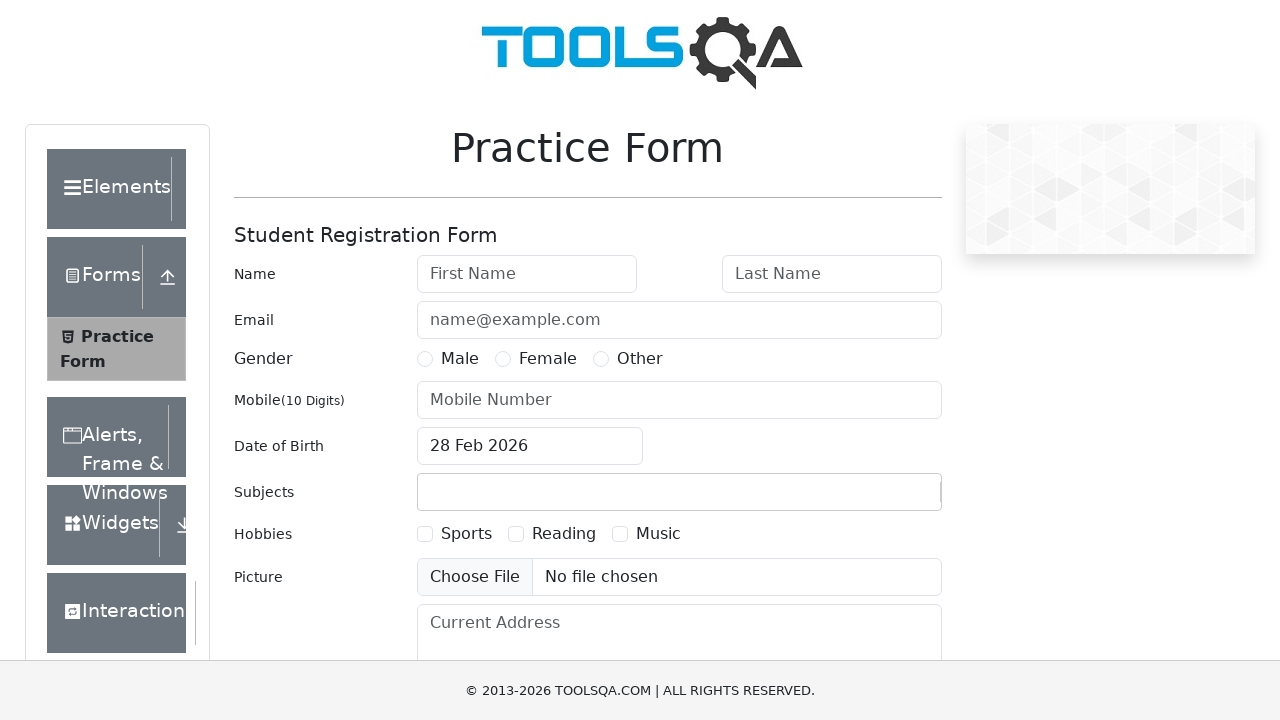

Filled first name field with 'Ivan' on #firstName
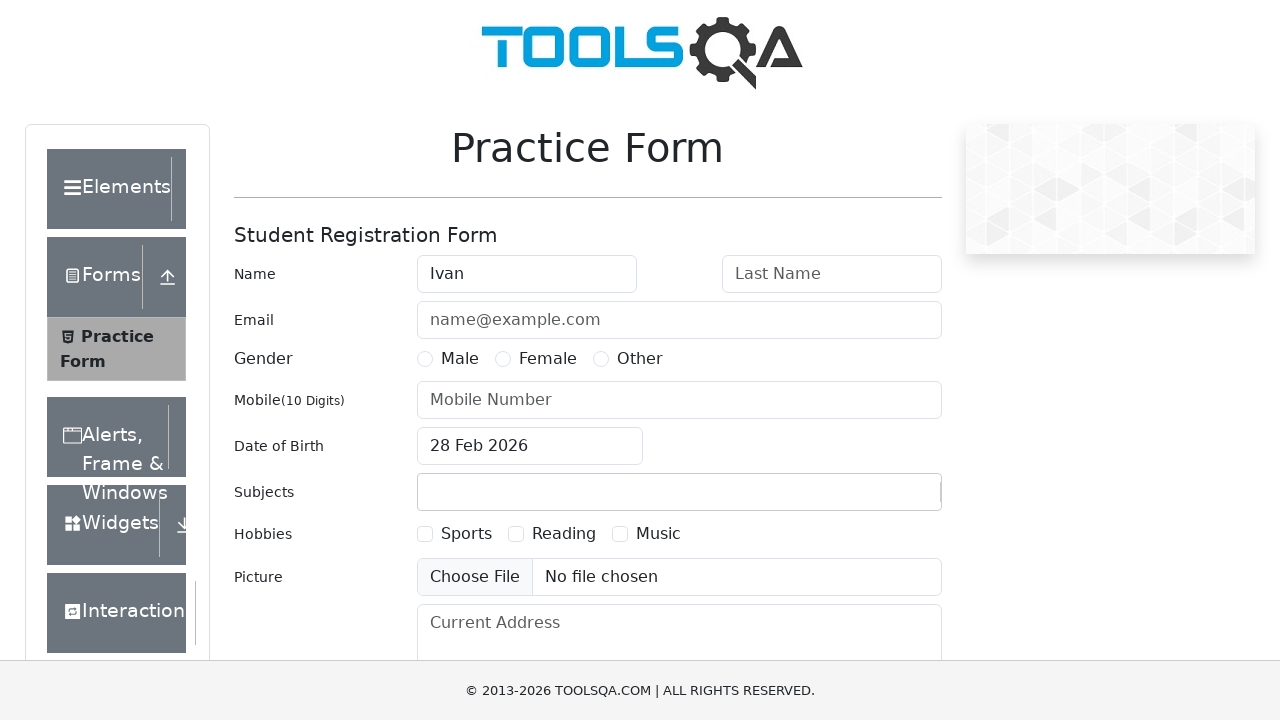

Filled email field with 'invalidEmail@mail.ru' on #userEmail
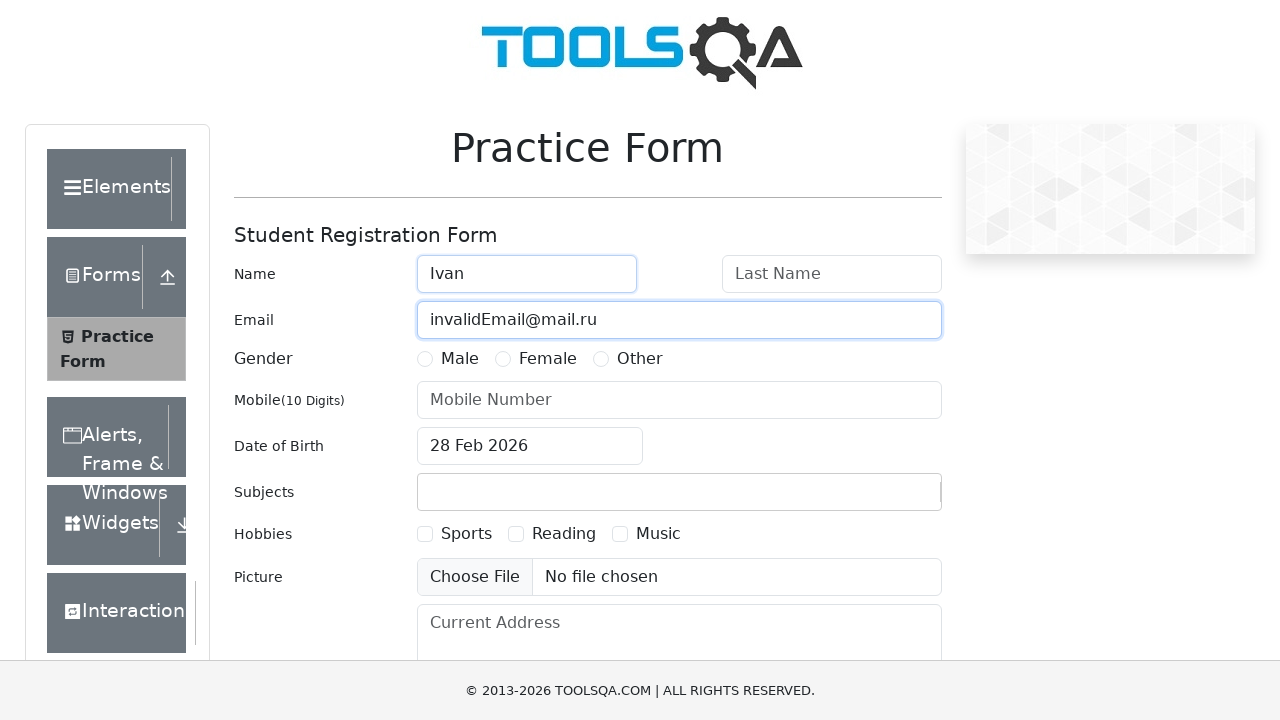

Filled mobile number field with '9008001122' on #userNumber
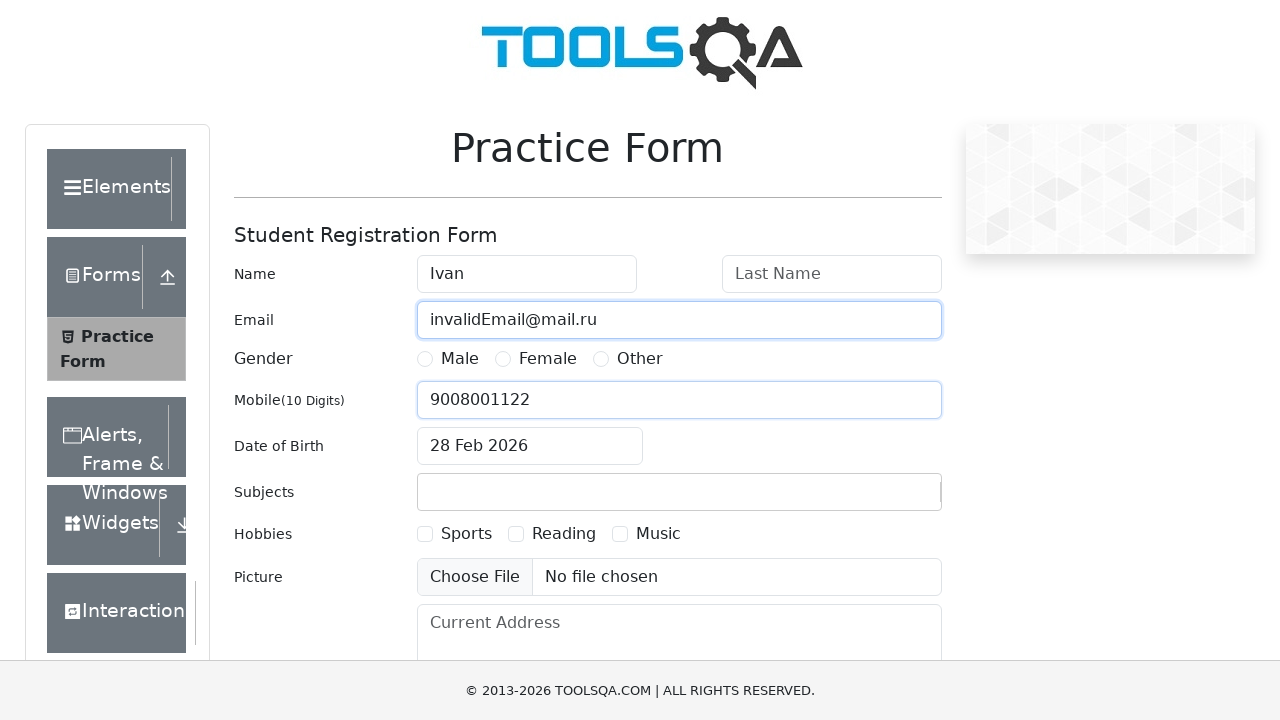

Clicked date of birth input to open date picker at (530, 446) on #dateOfBirthInput
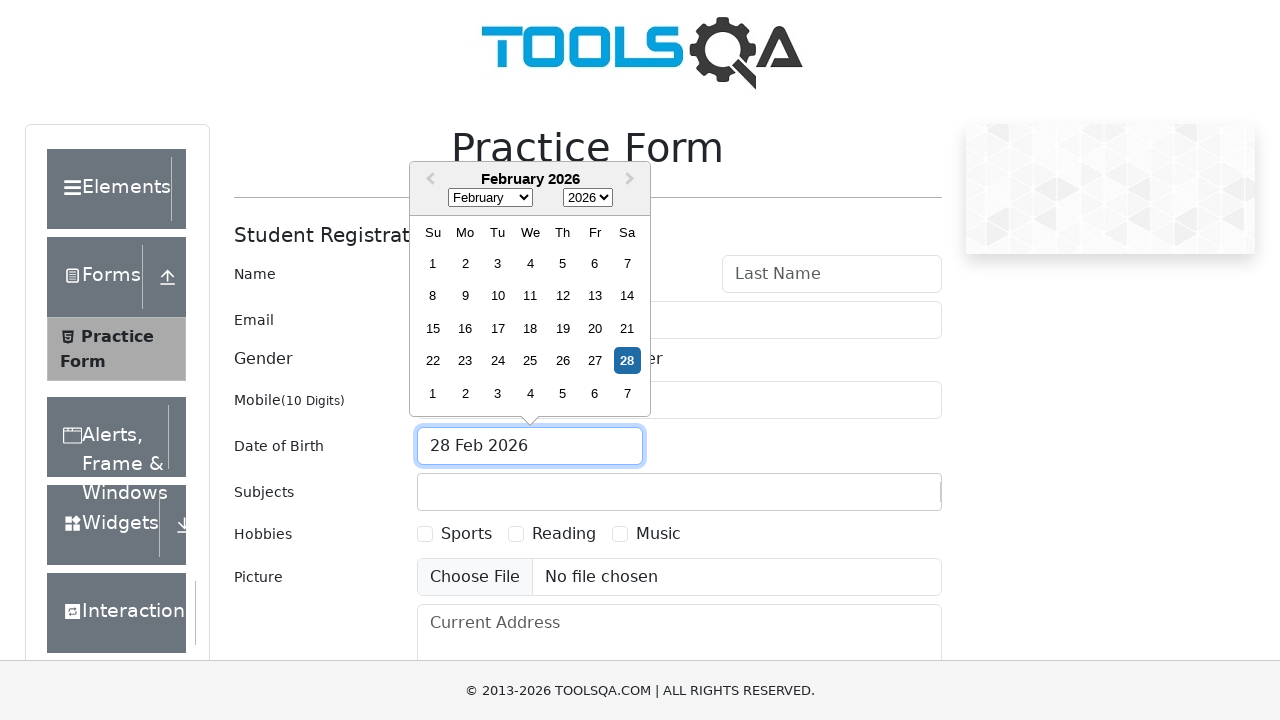

Selected 'January' from month dropdown on .react-datepicker__month-select
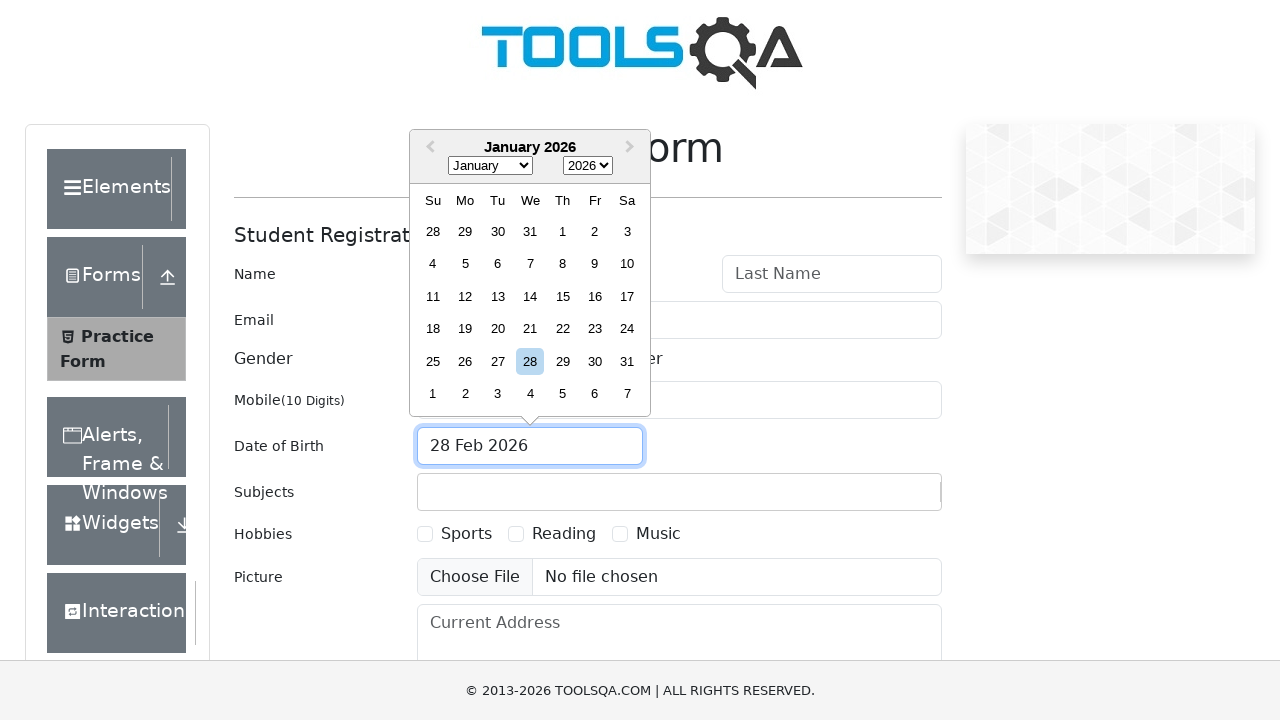

Selected '2000' from year dropdown on .react-datepicker__year-select
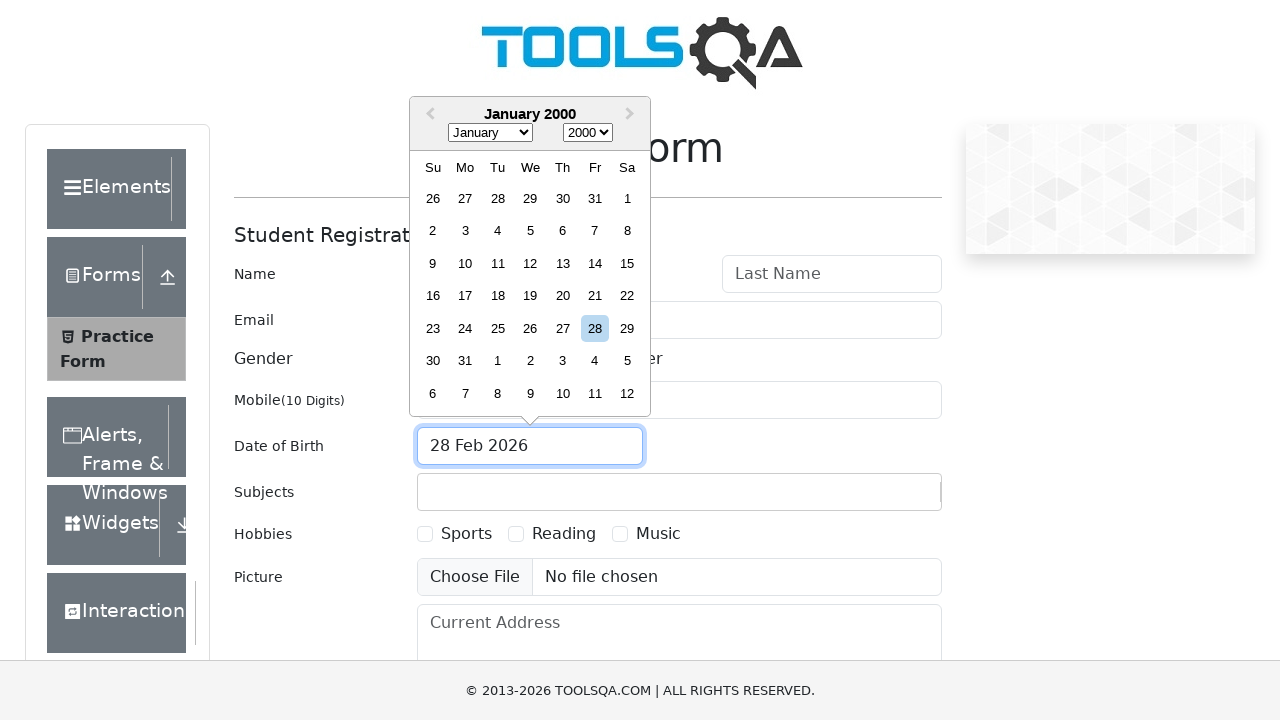

Selected day 12 from date picker at (530, 263) on .react-datepicker__day.react-datepicker__day--012
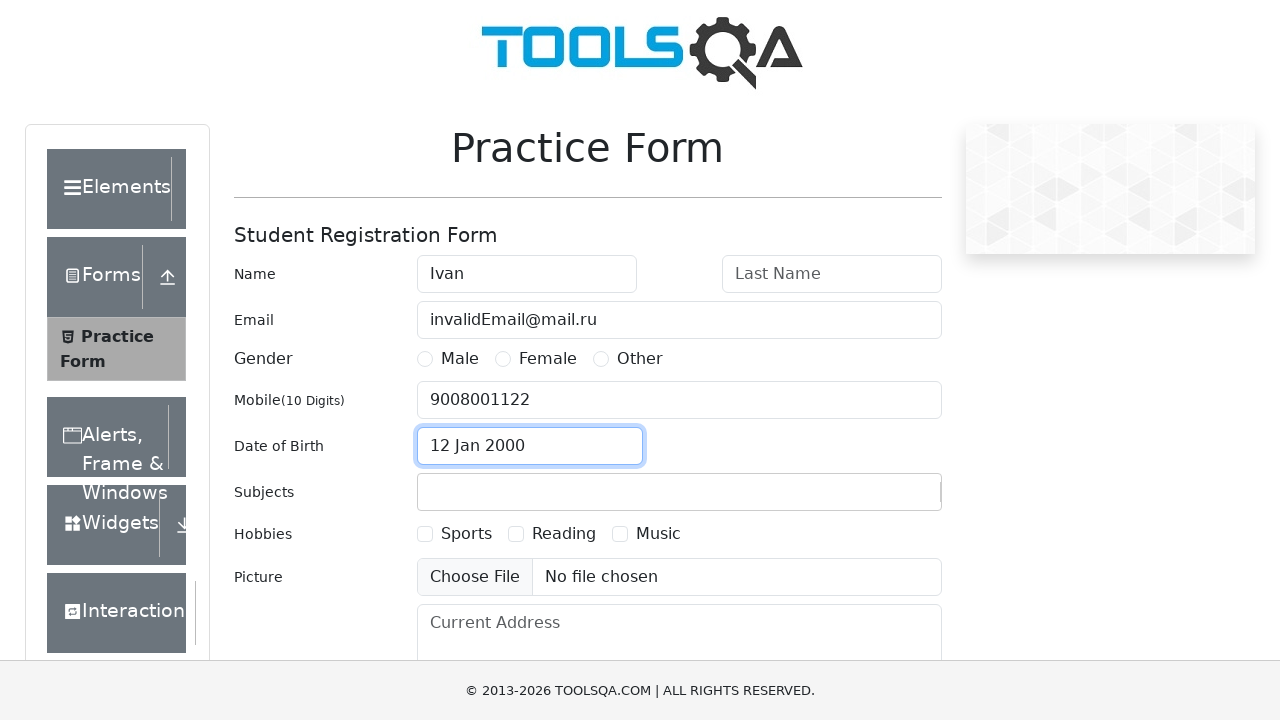

Selected male gender radio button at (460, 359) on [for='gender-radio-1']
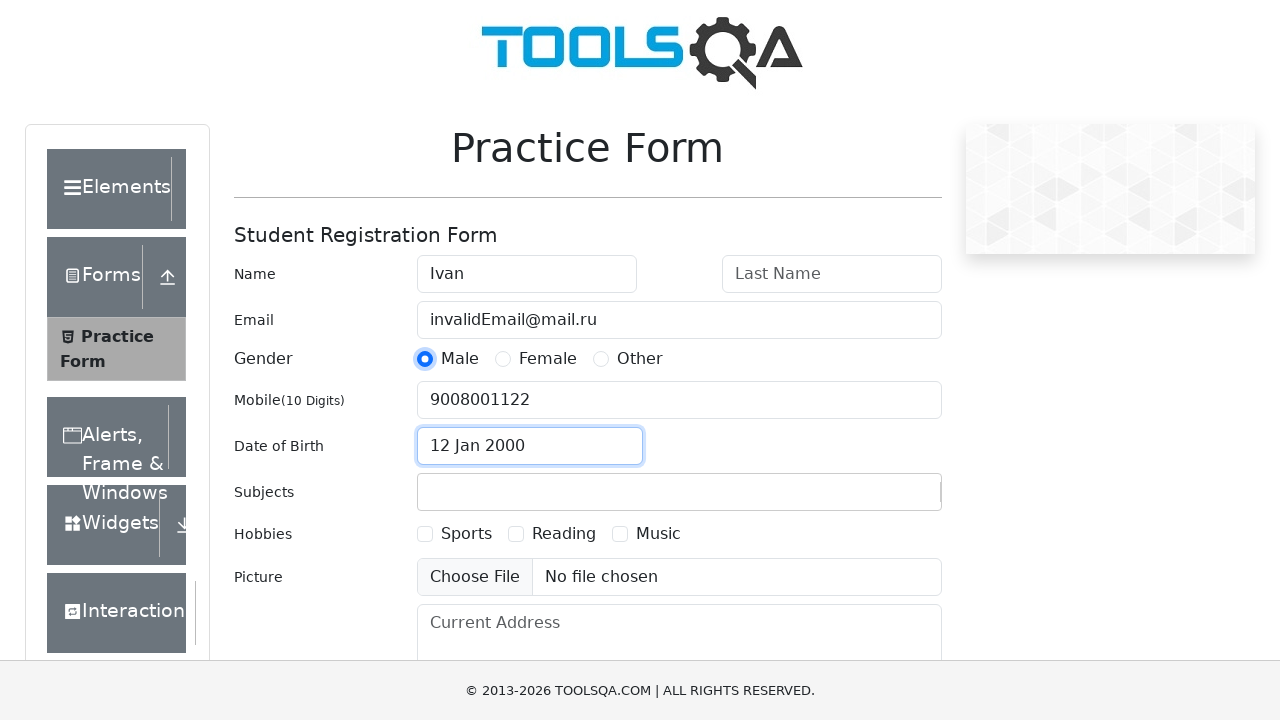

Submitted form by pressing Enter on submit button on #submit
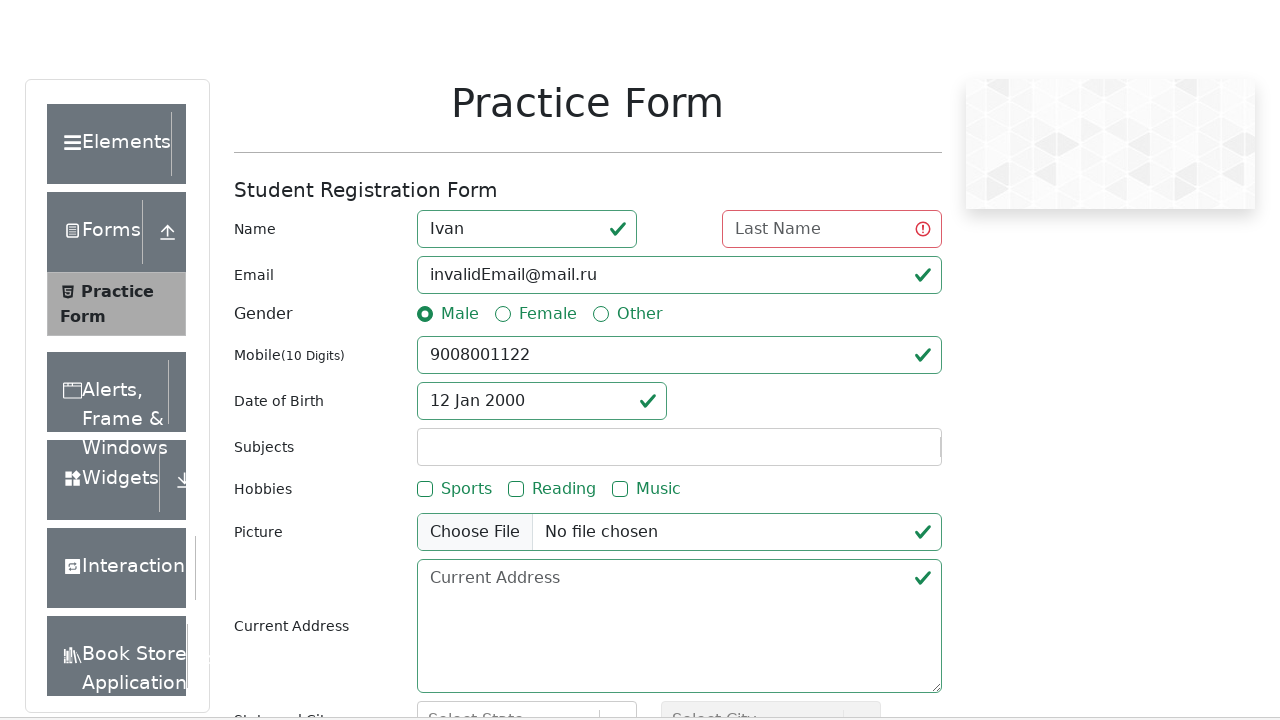

Waited 1 second to verify confirmation modal does not appear without last name
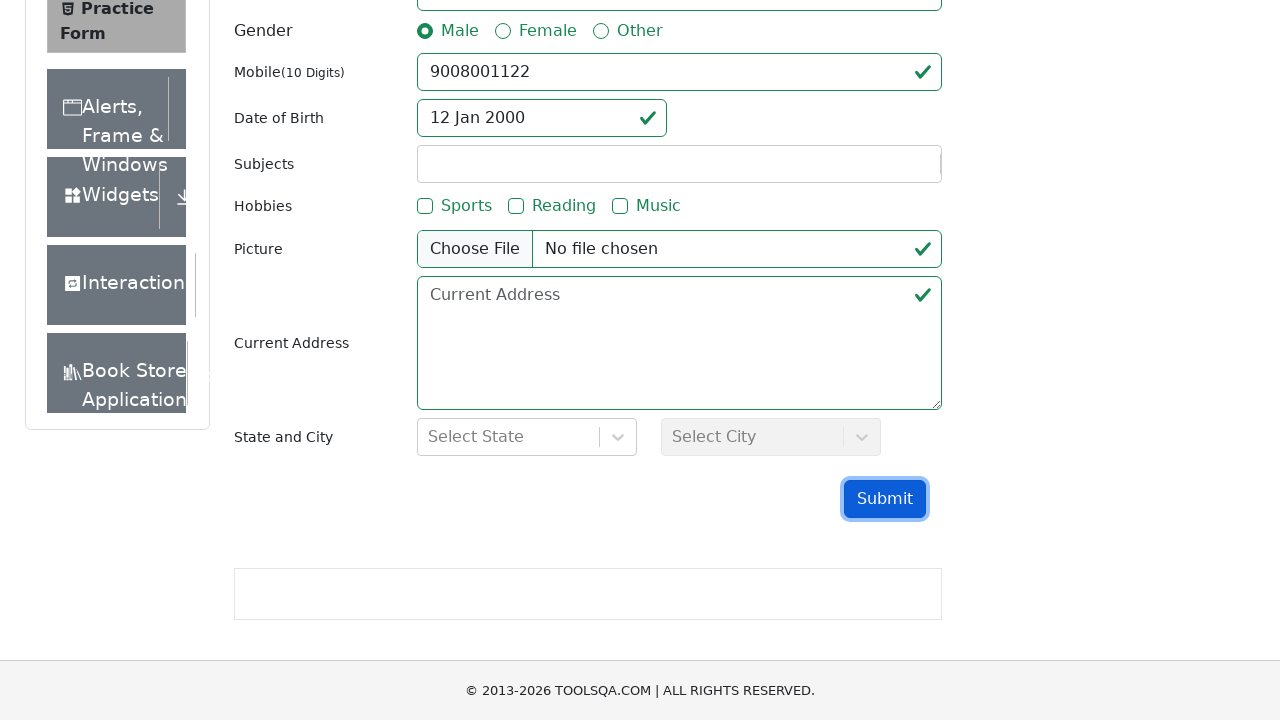

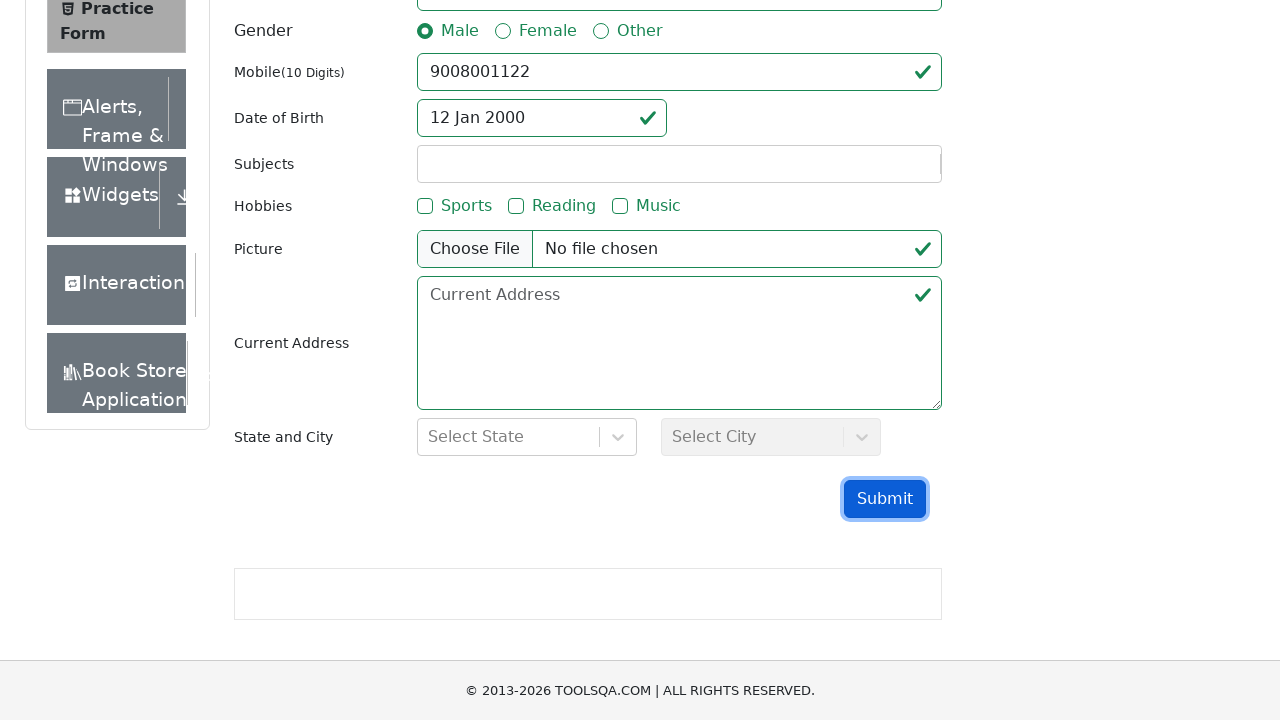